Tests hover functionality by hovering over an image and verifying hidden content becomes visible

Starting URL: https://the-internet.herokuapp.com/hovers

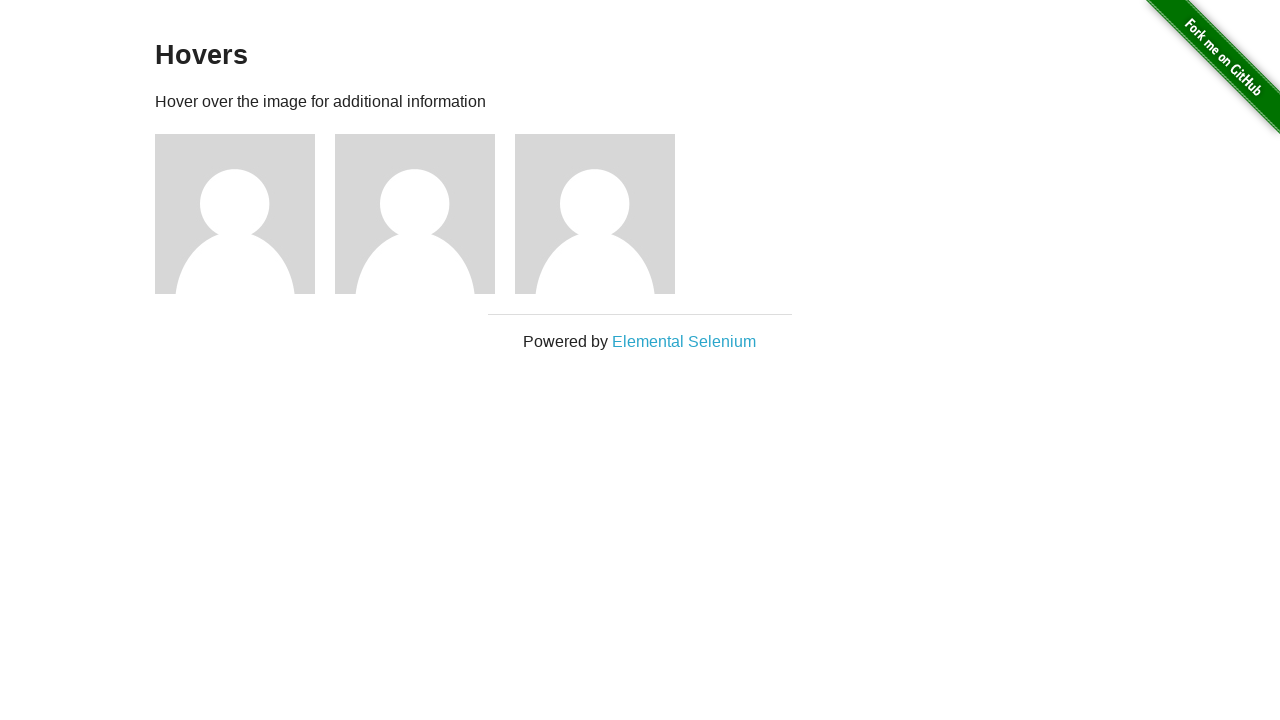

Page loaded and network became idle
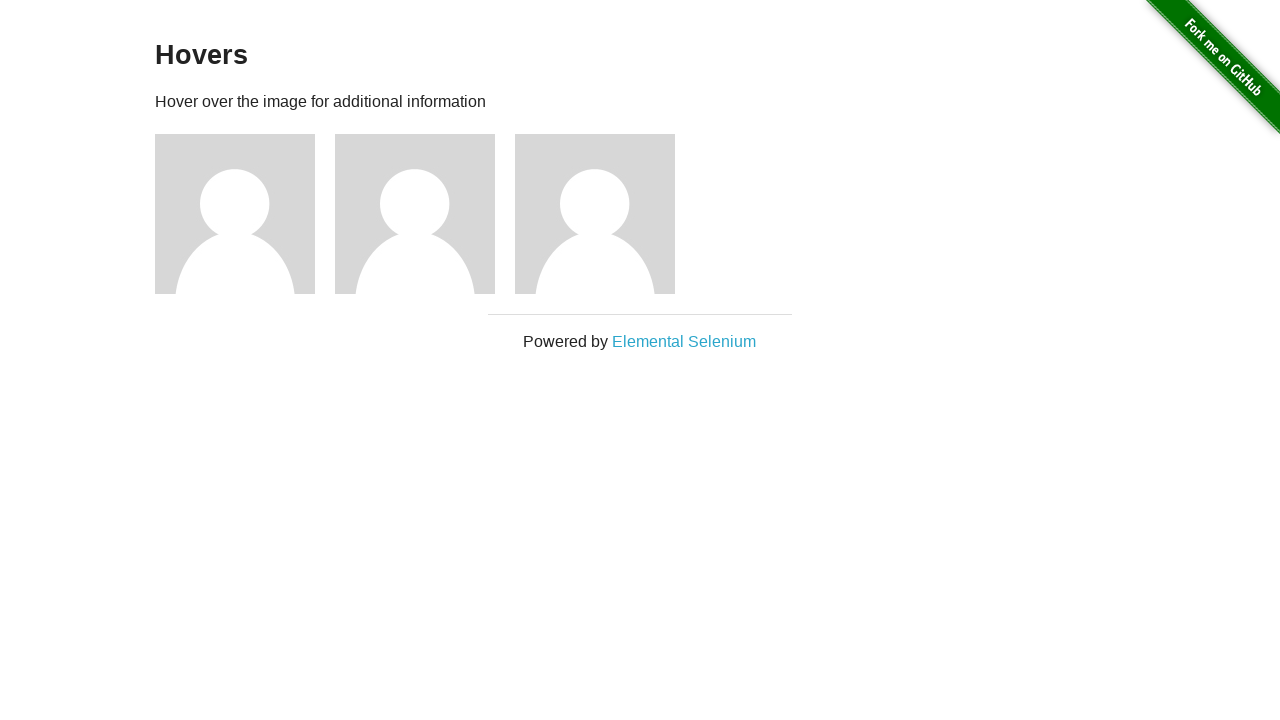

Verified user link is not visible before hover
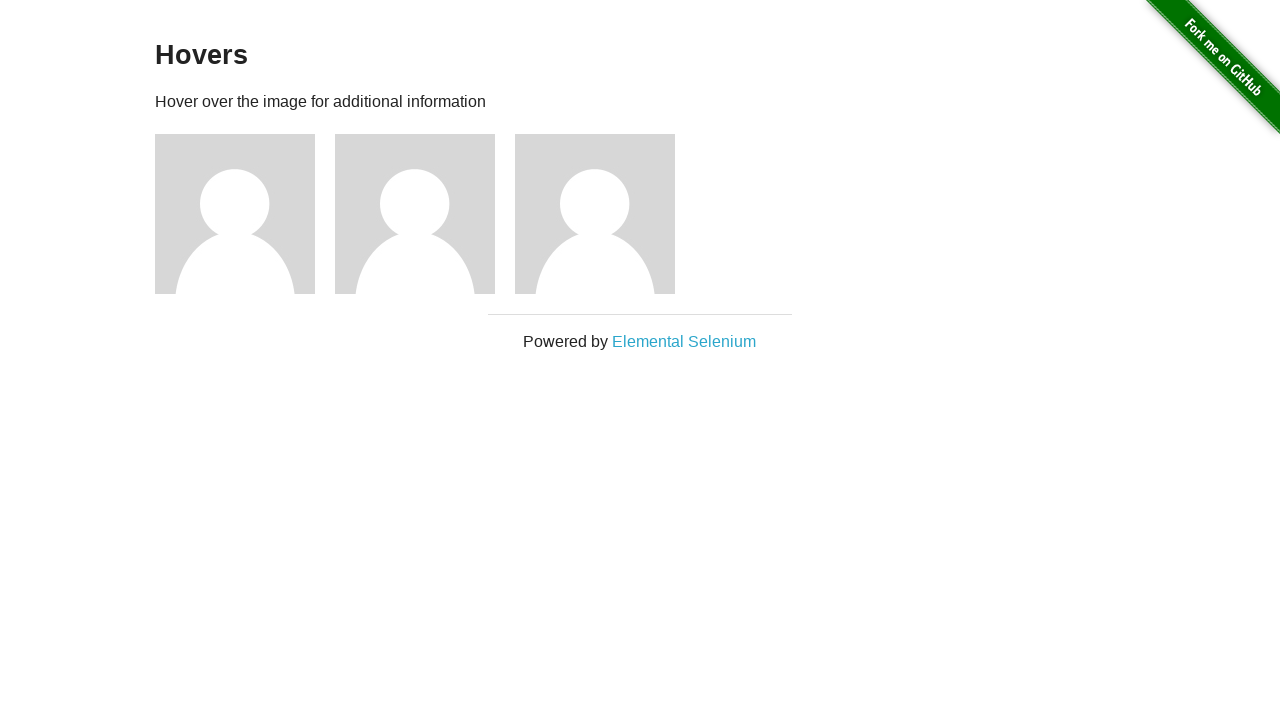

Hovered over the first figure image at (235, 214) on div.figure:nth-child(3) > img:nth-child(1)
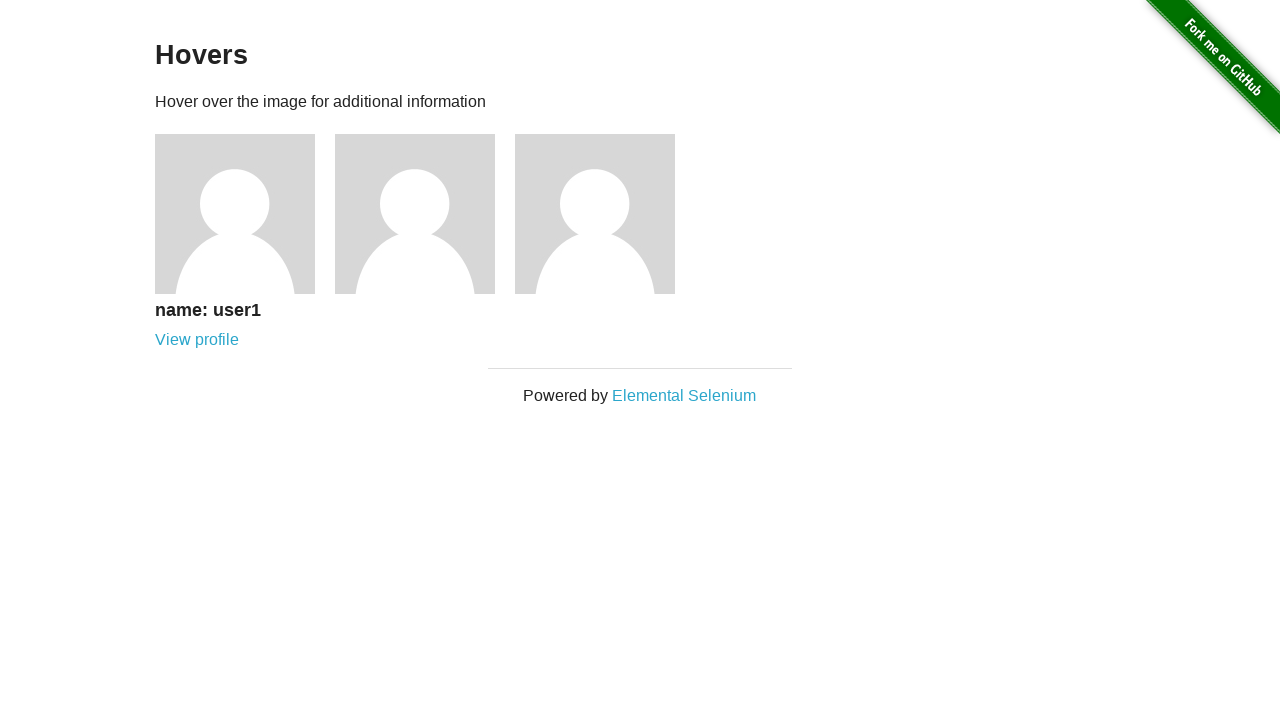

User link became visible after hovering
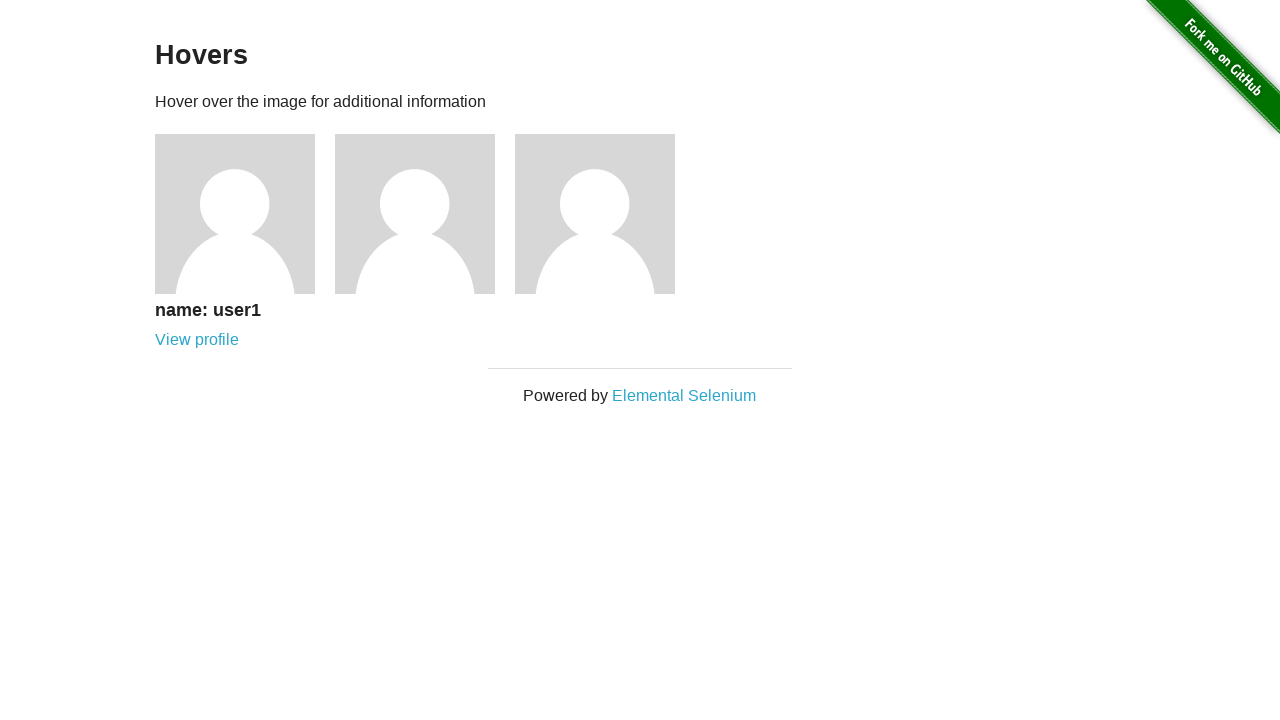

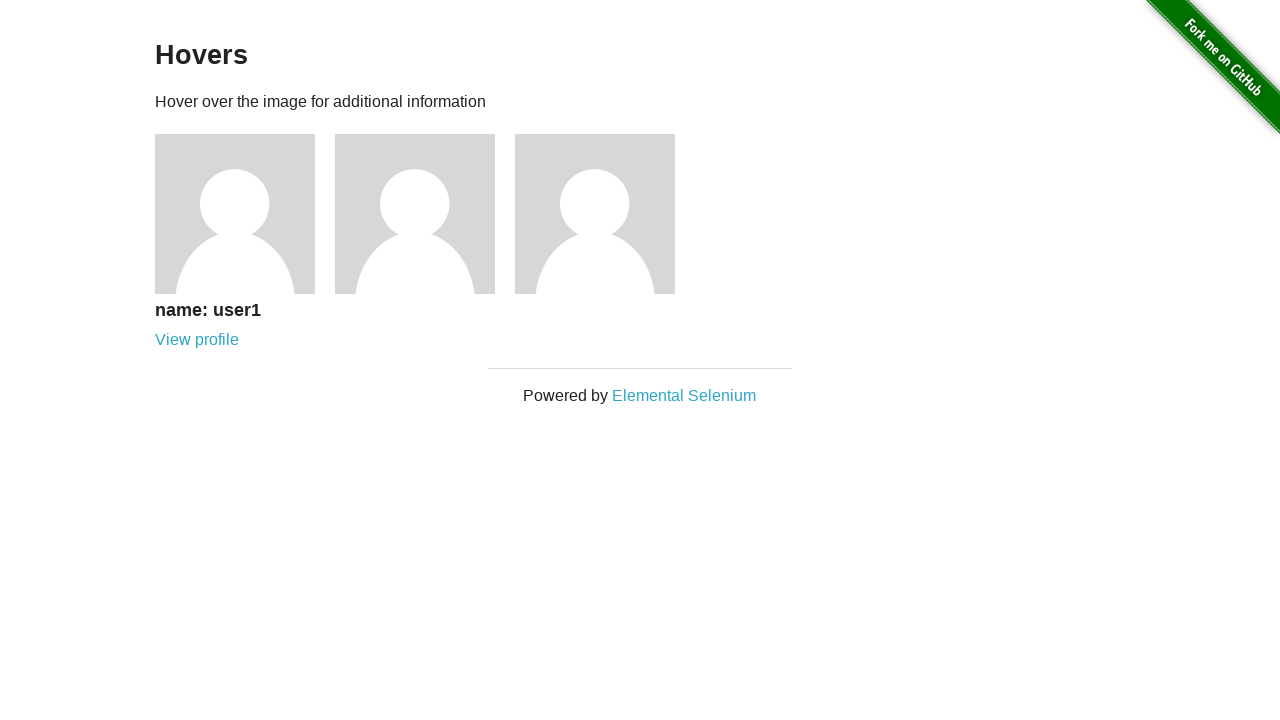